Tests various web form elements including text inputs, dropdowns, checkboxes, file uploads, and date pickers to verify their functionality

Starting URL: https://bonigarcia.dev/selenium-webdriver-java/web-form.html

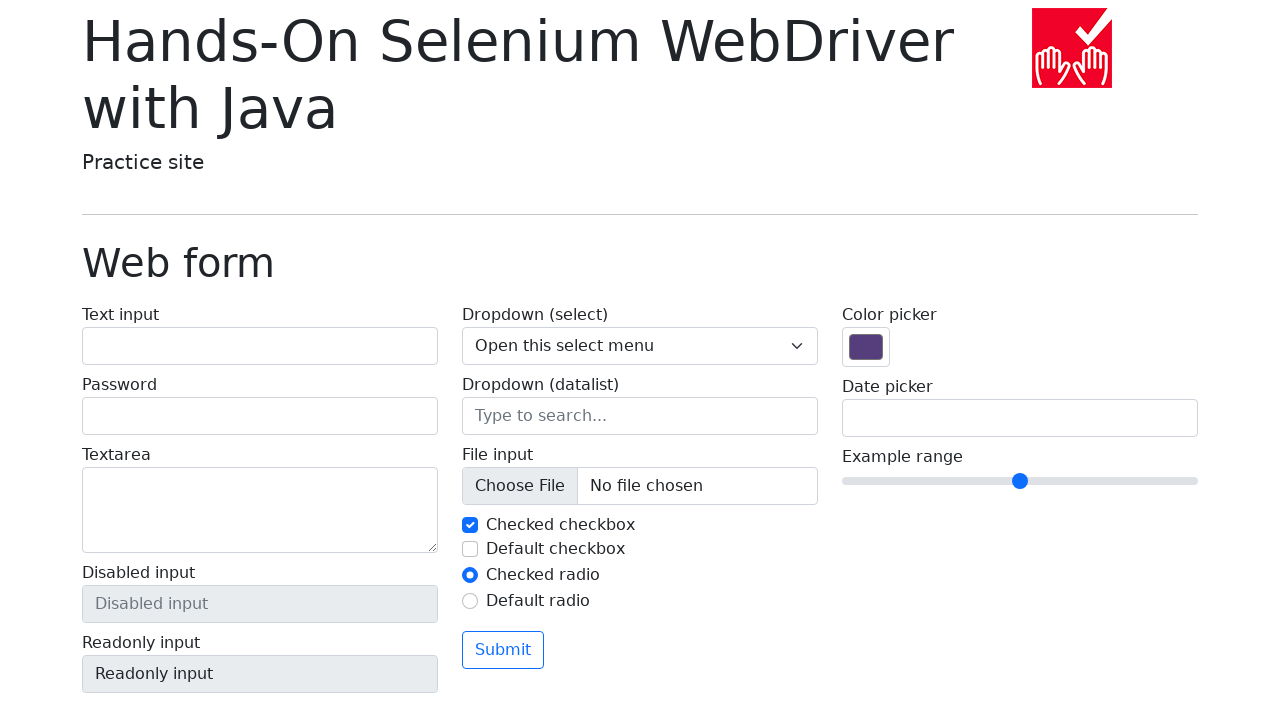

Waited for text input field to load
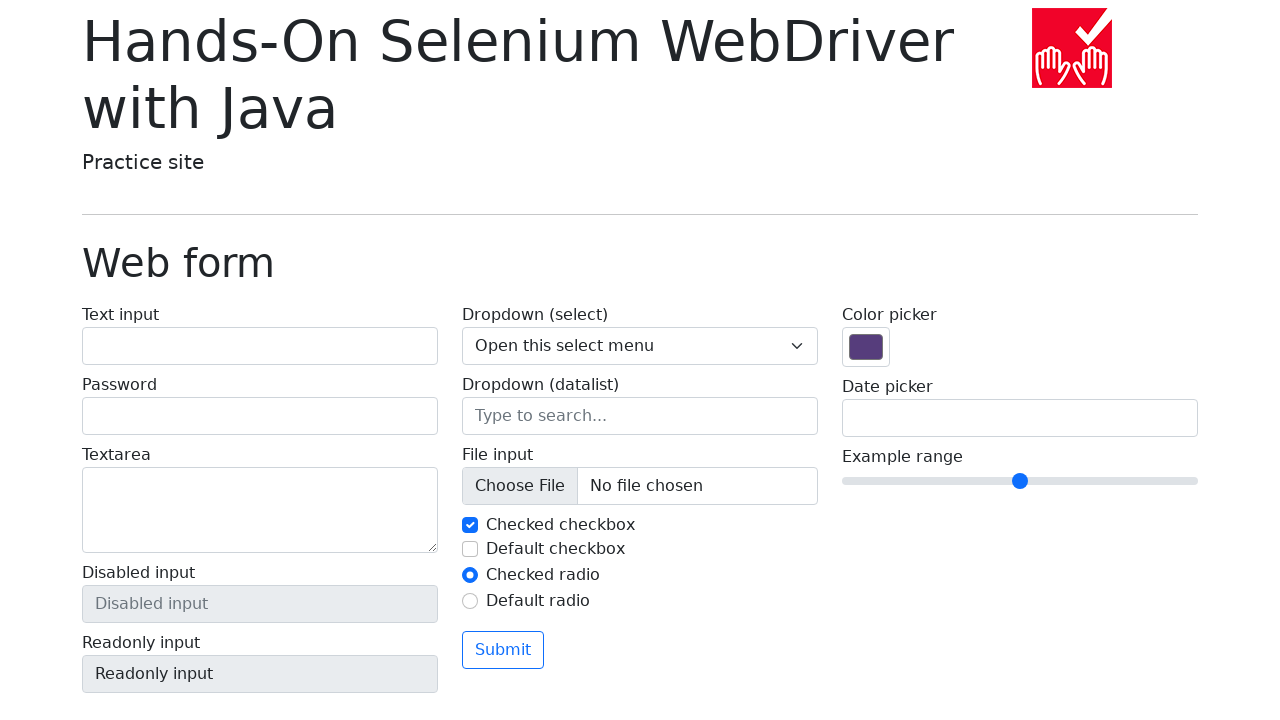

Waited for password input field to load
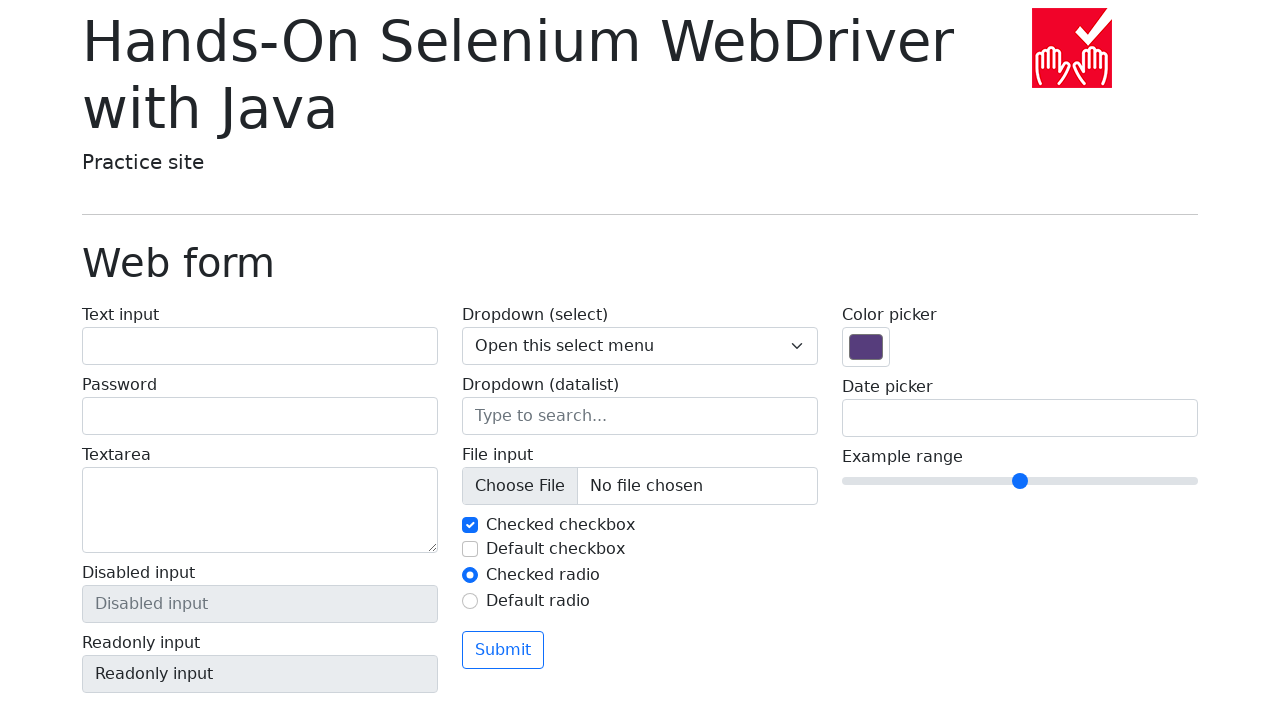

Waited for textarea field to load
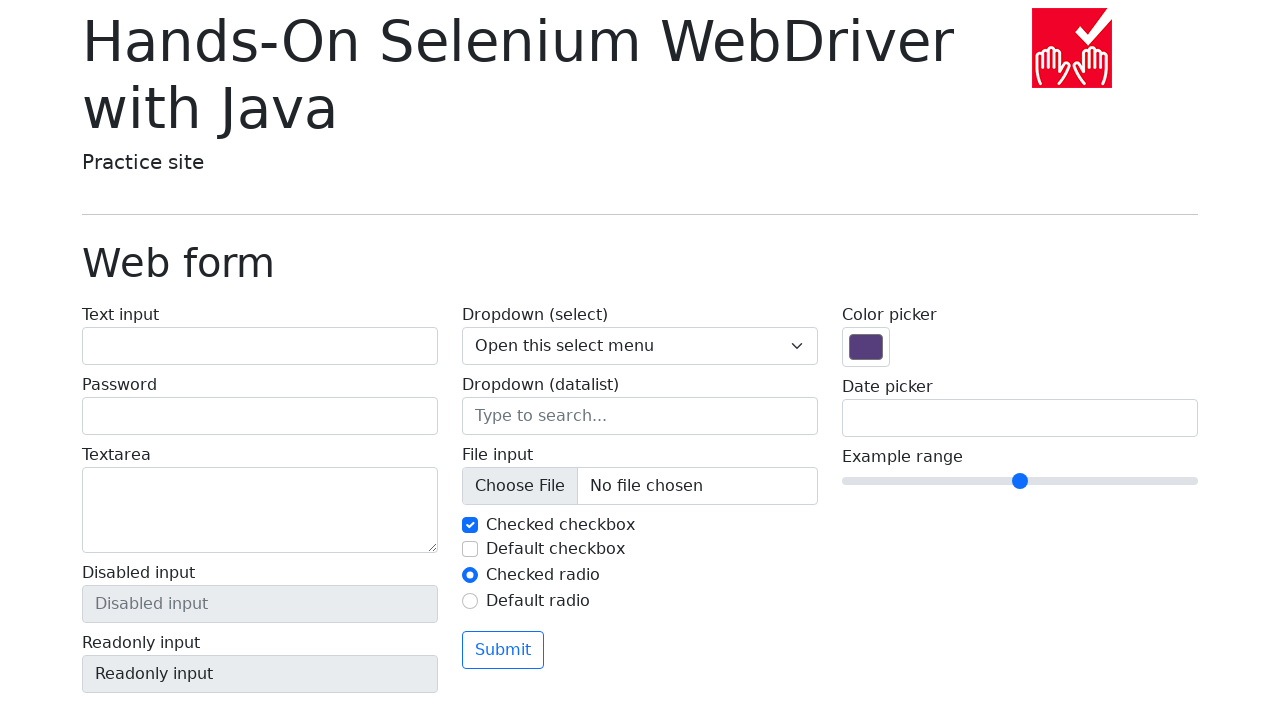

Waited for disabled input field to load
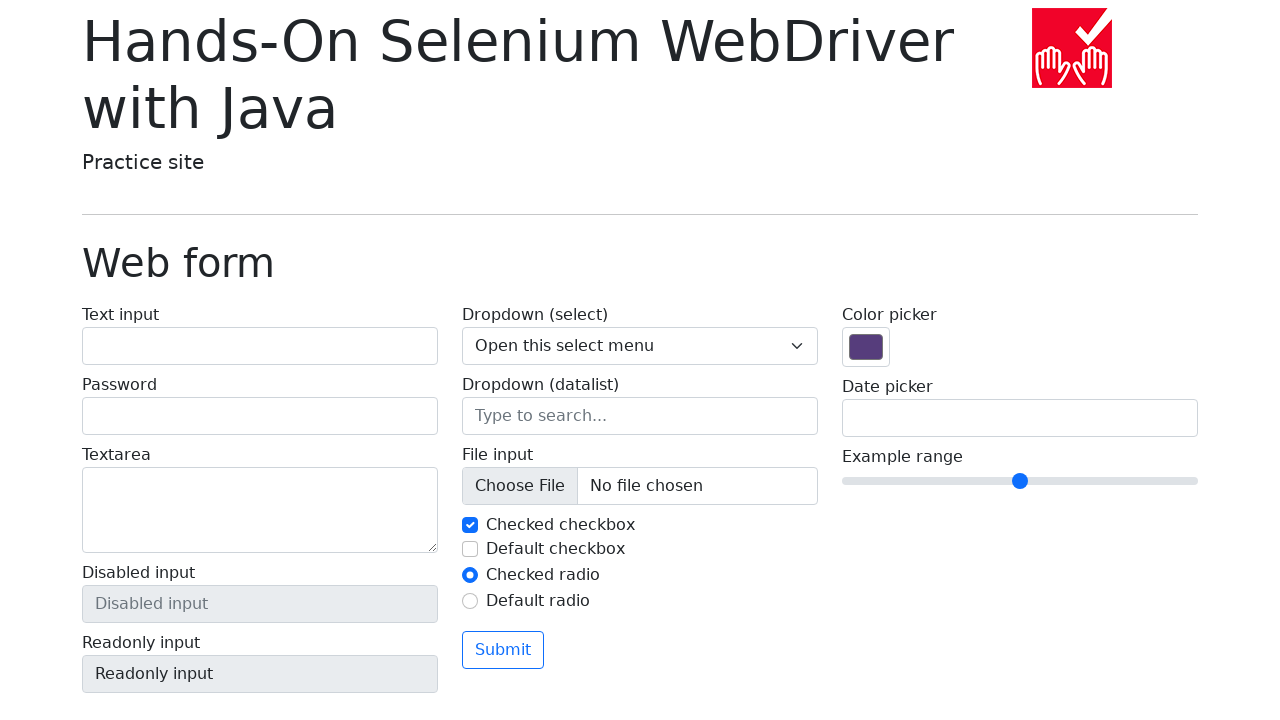

Waited for readonly input field to load
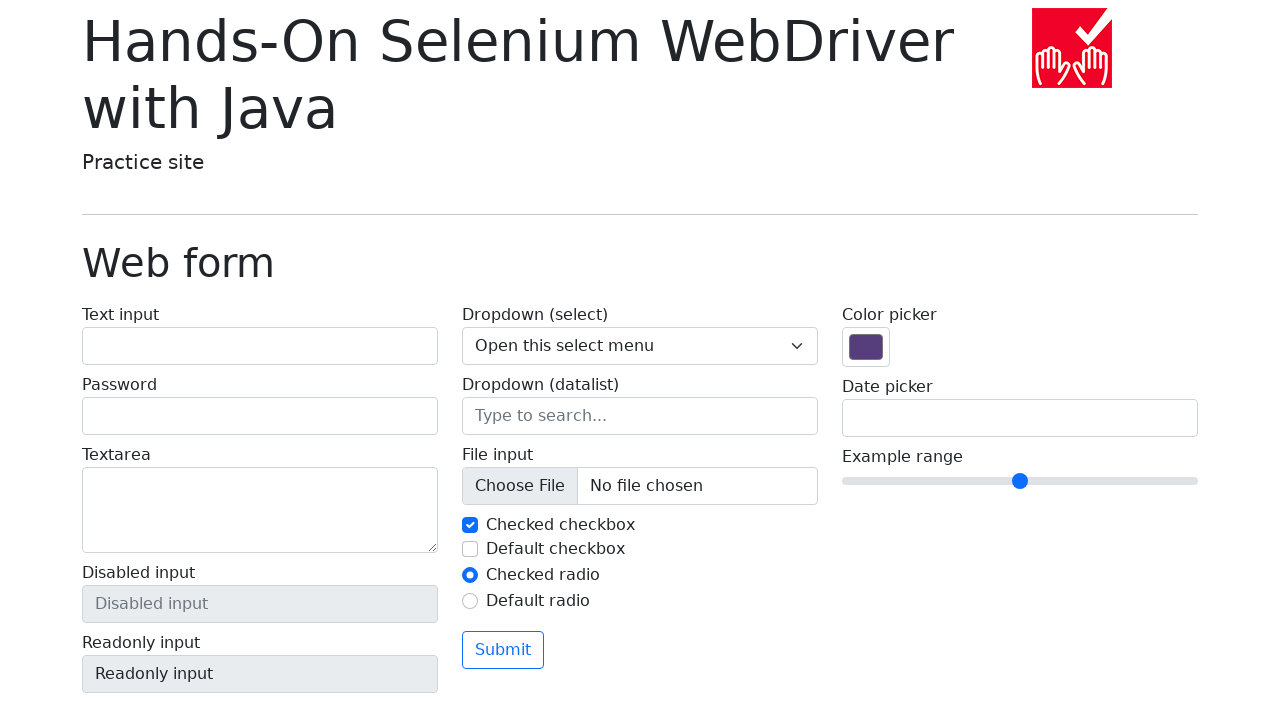

Waited for dropdown select field to load
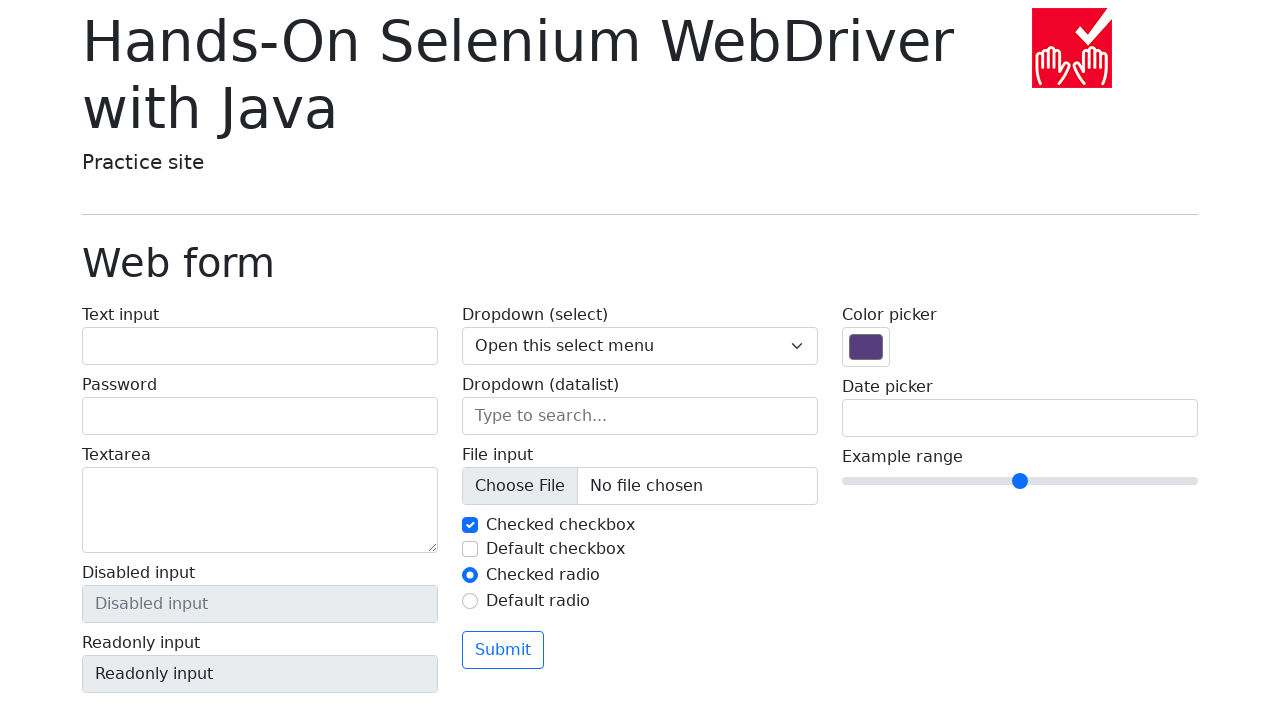

Waited for datalist input field to load
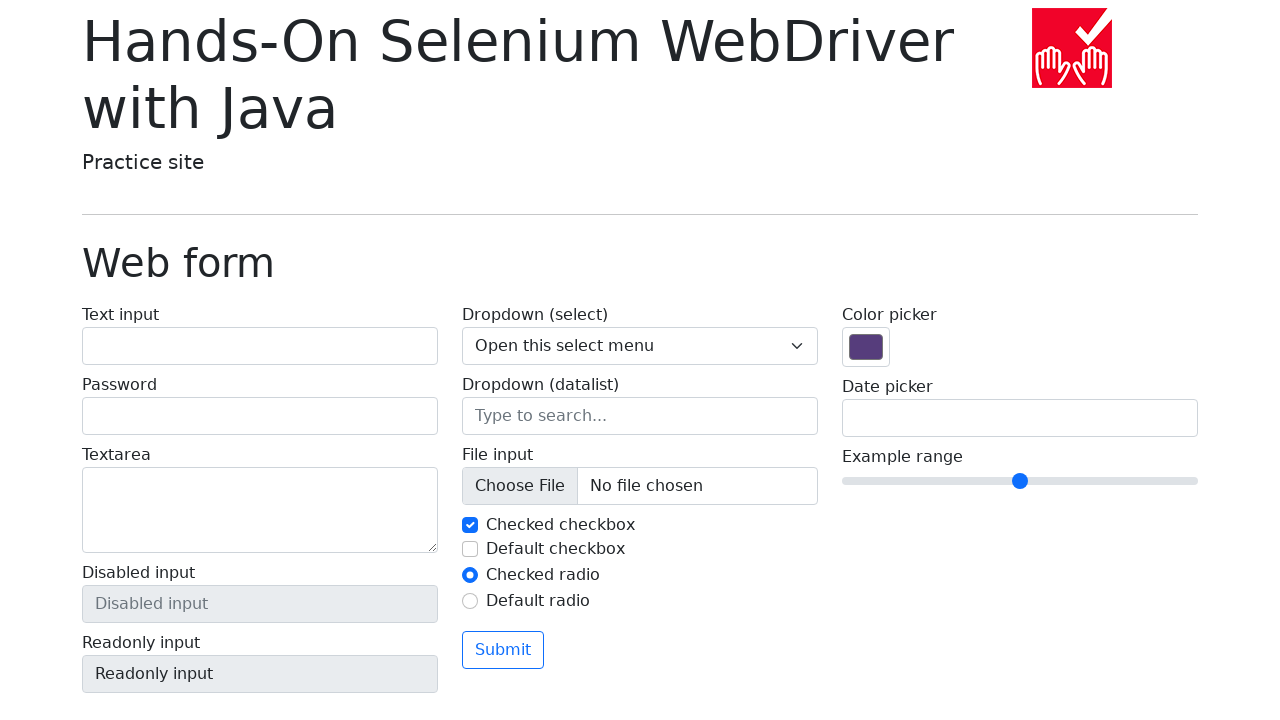

Waited for file upload field to load
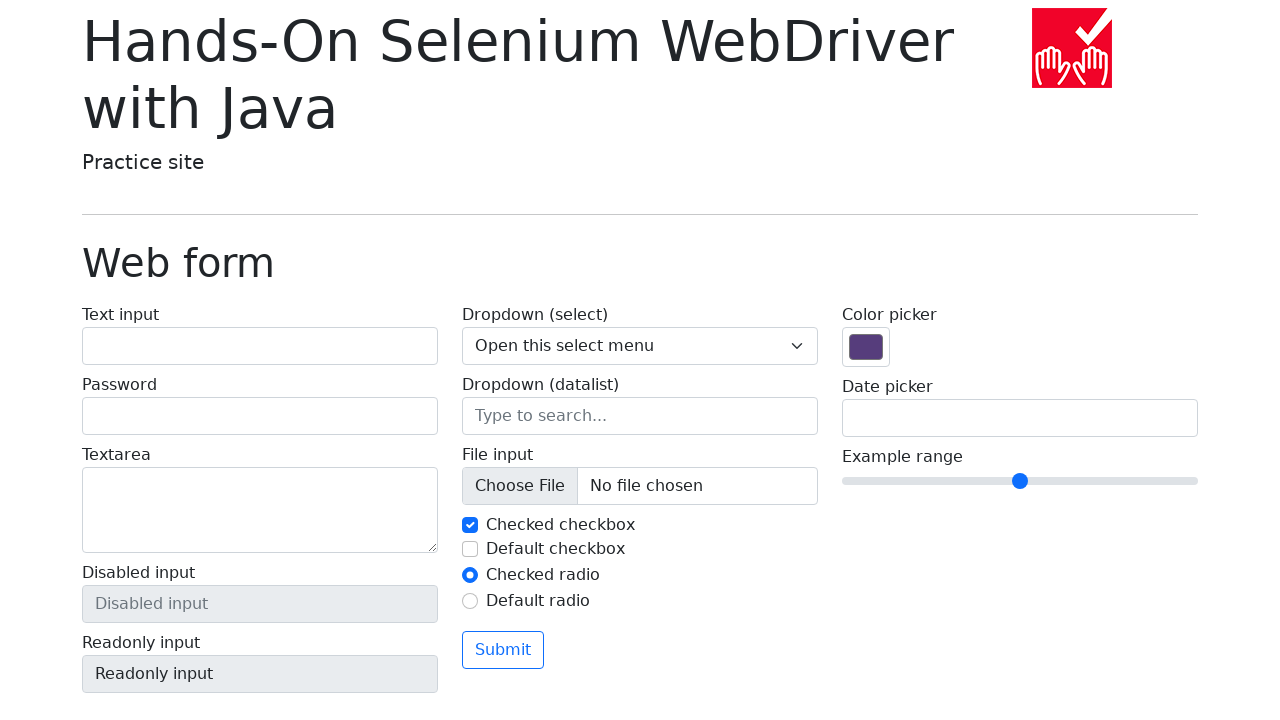

Waited for first checkbox to load
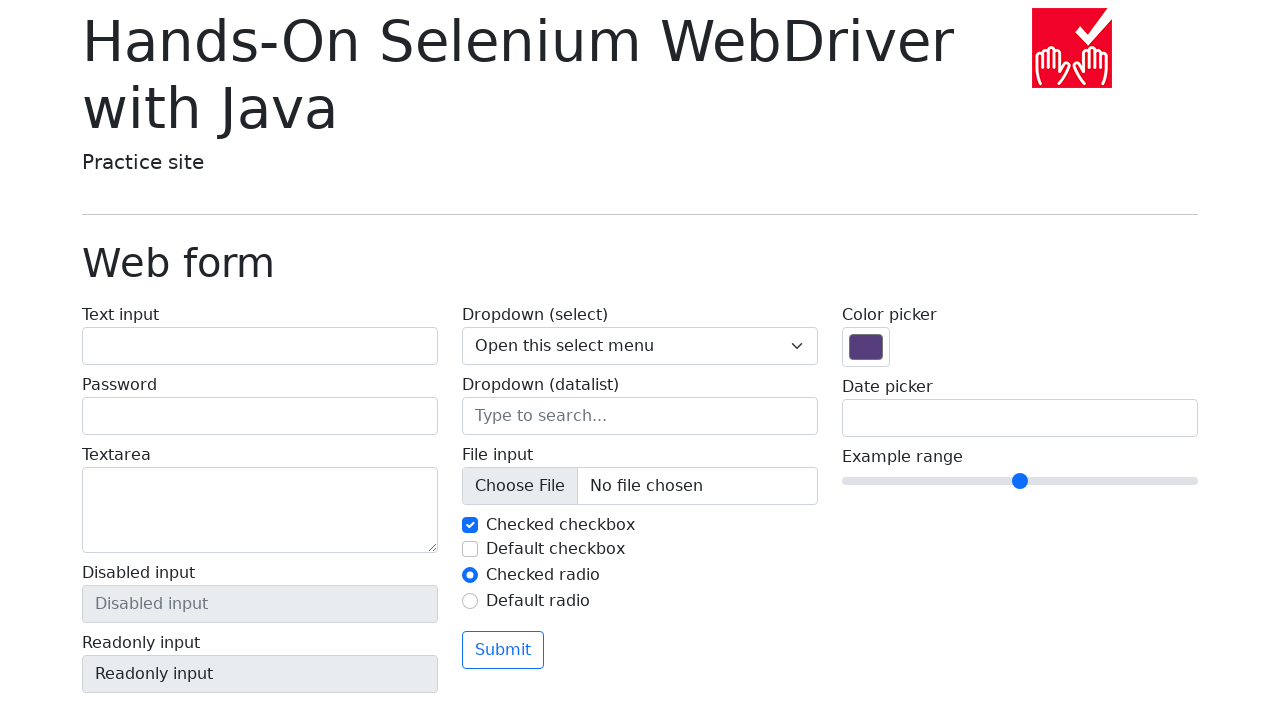

Waited for second checkbox to load
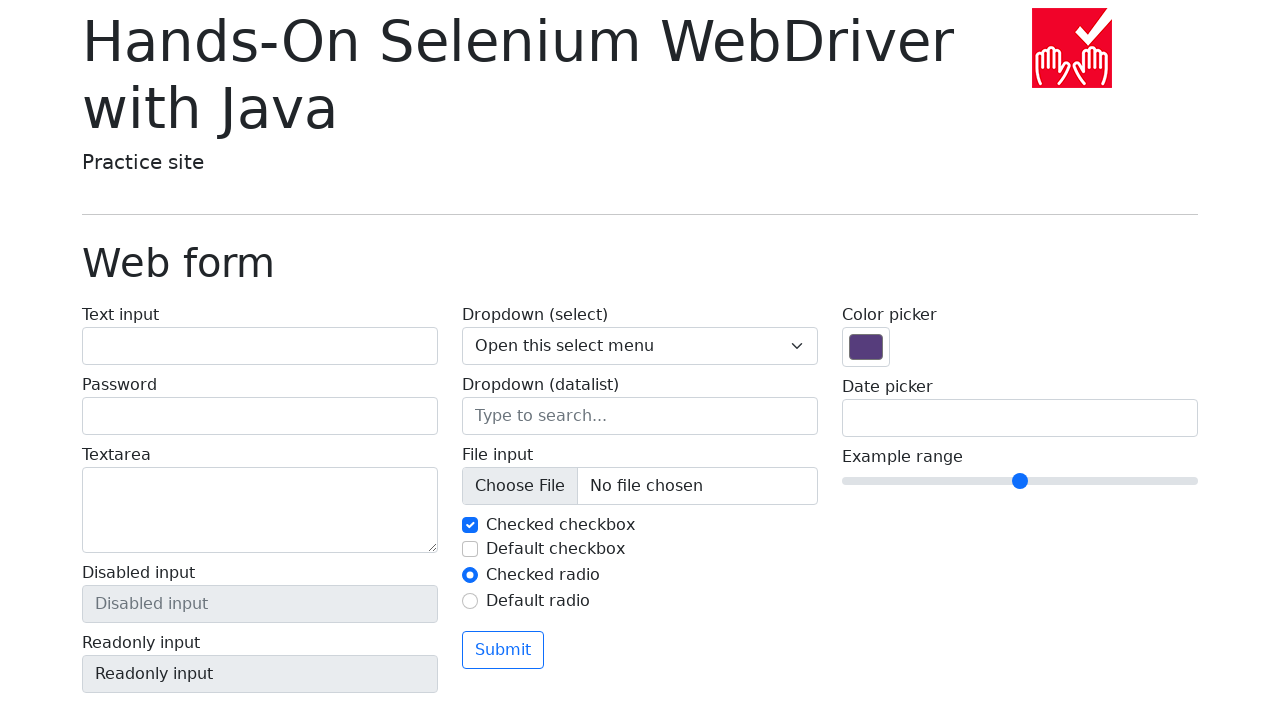

Waited for first radio button to load
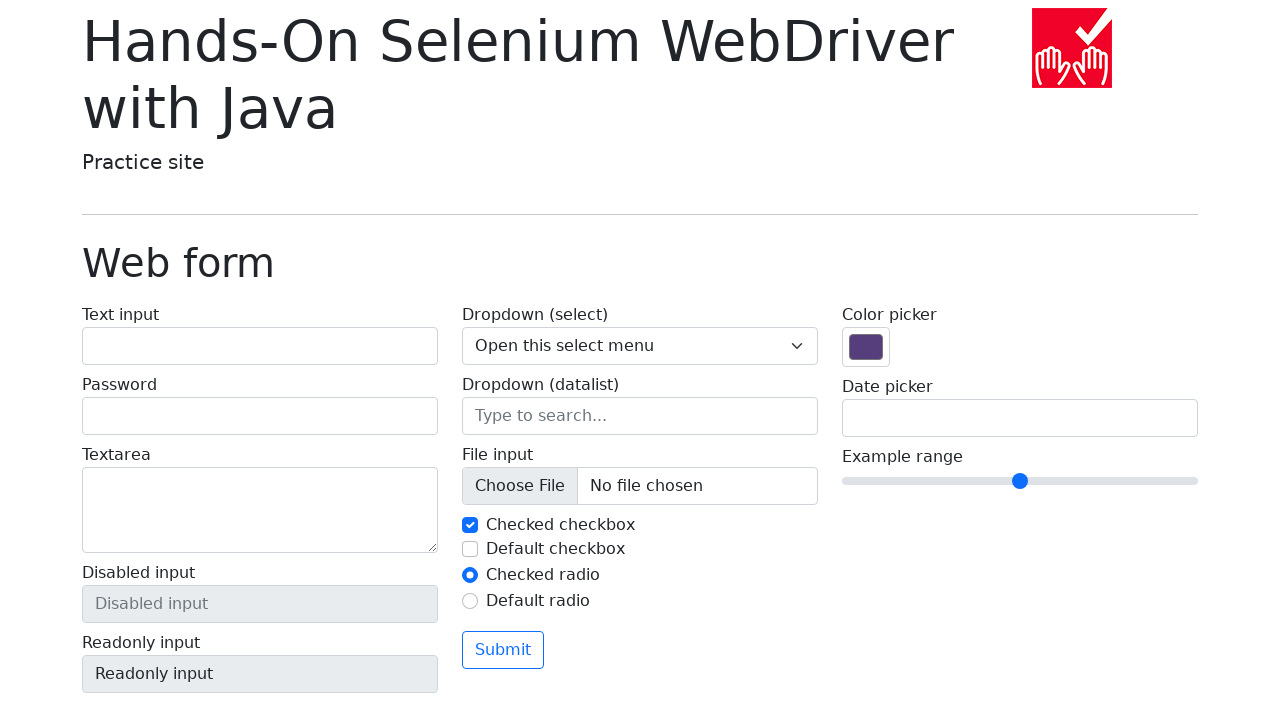

Waited for second radio button to load
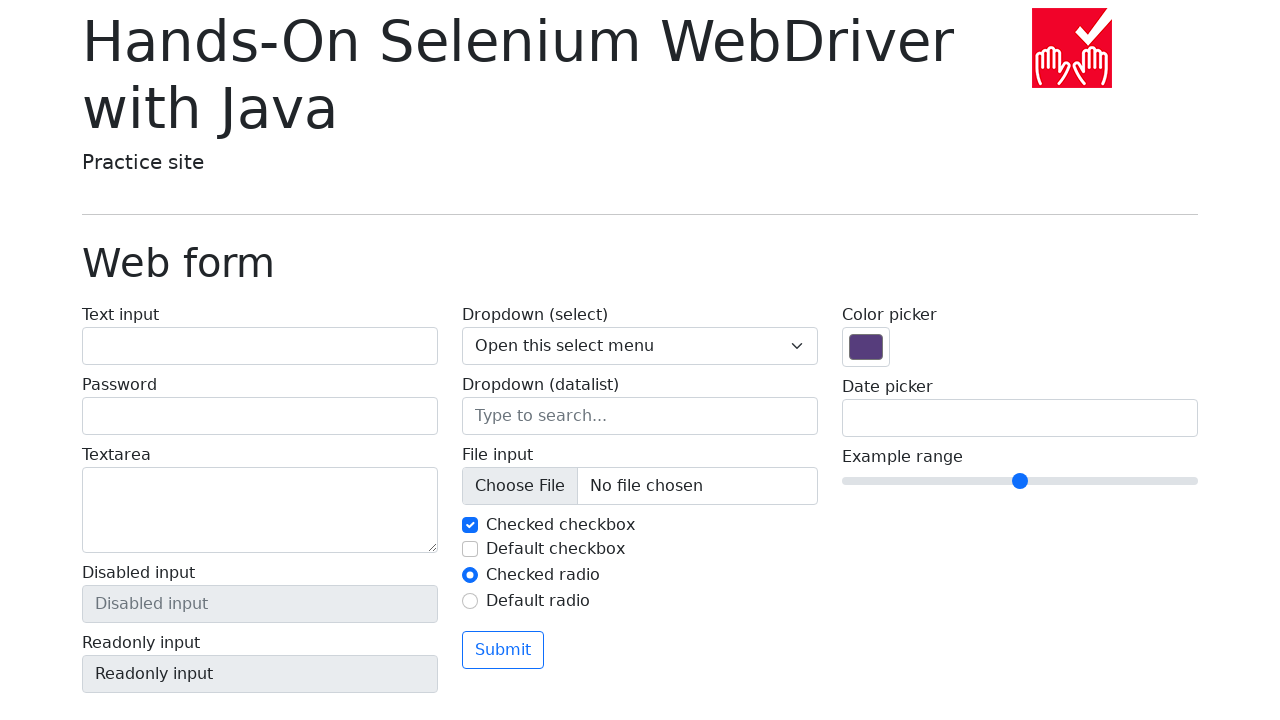

Waited for color picker field to load
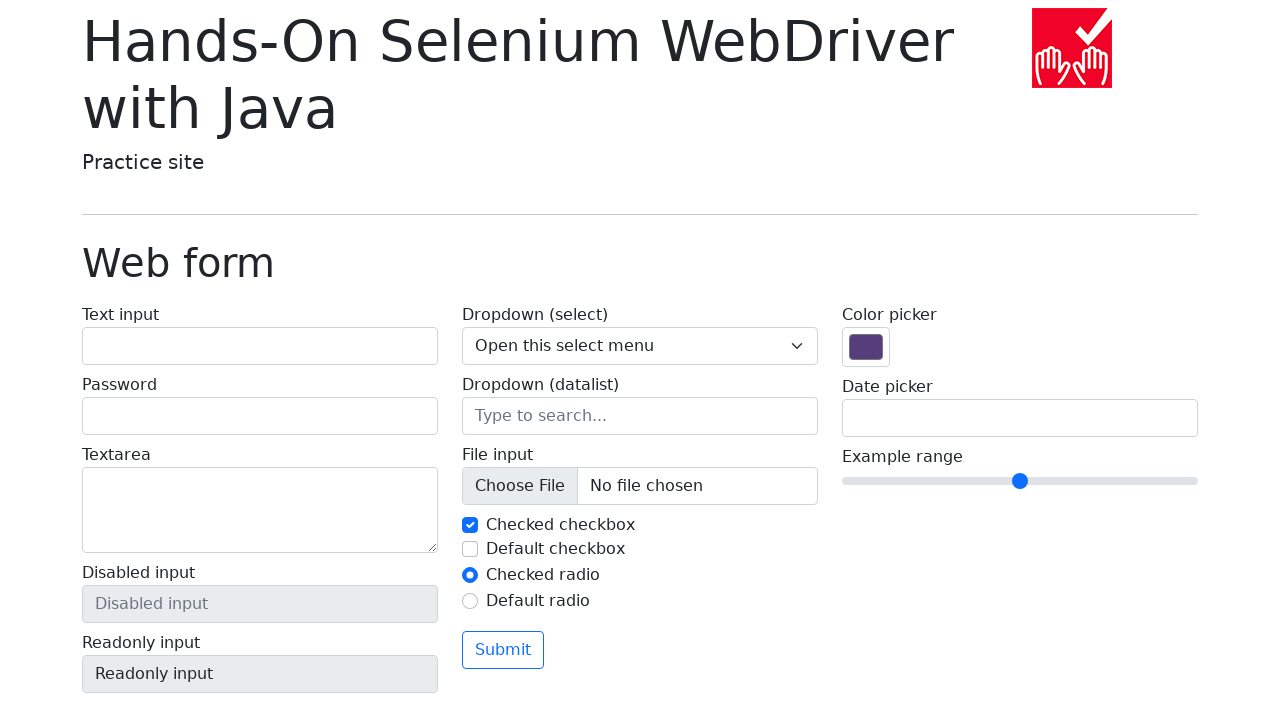

Waited for date picker field to load
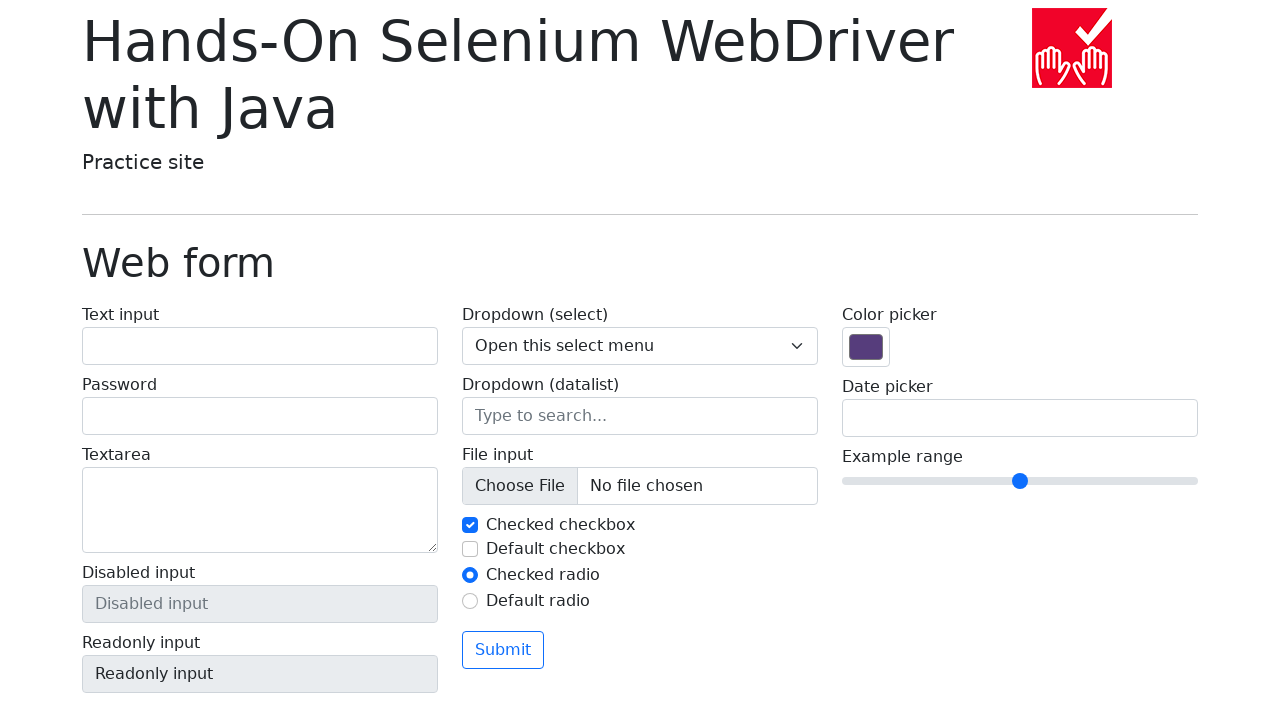

Waited for range slider field to load
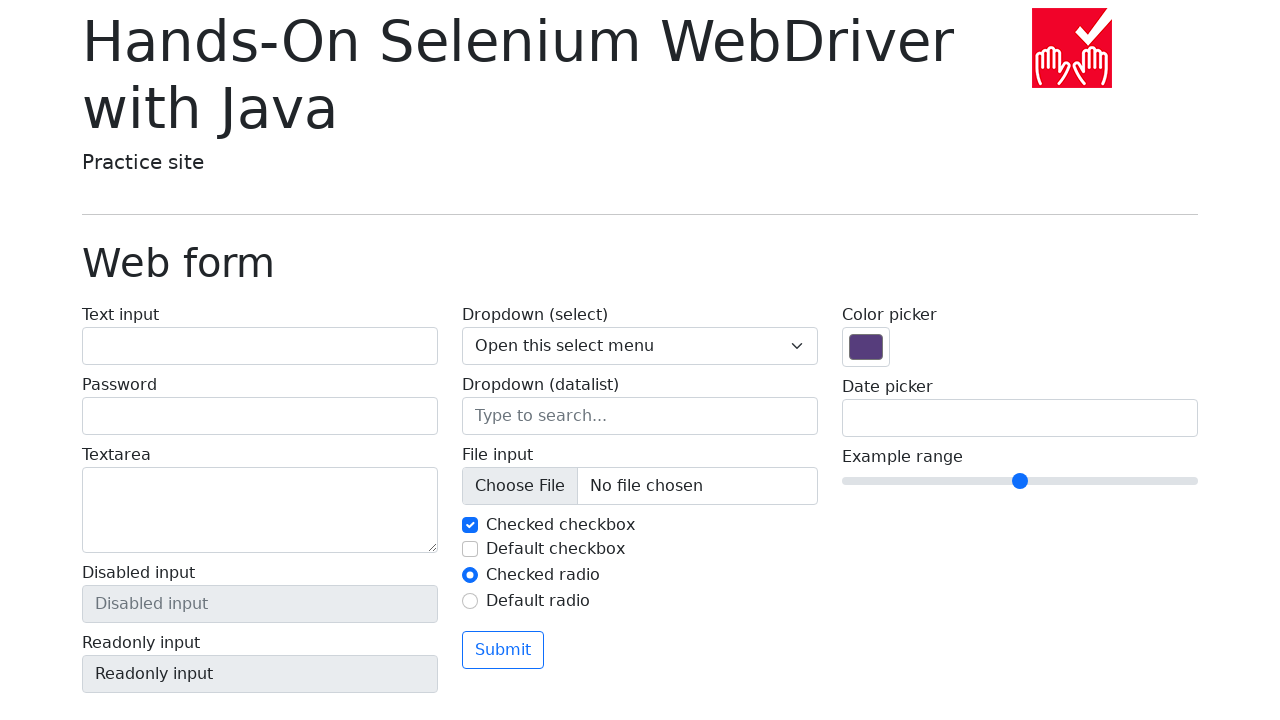

Filled text input field with 'test text' on input[name='my-text']
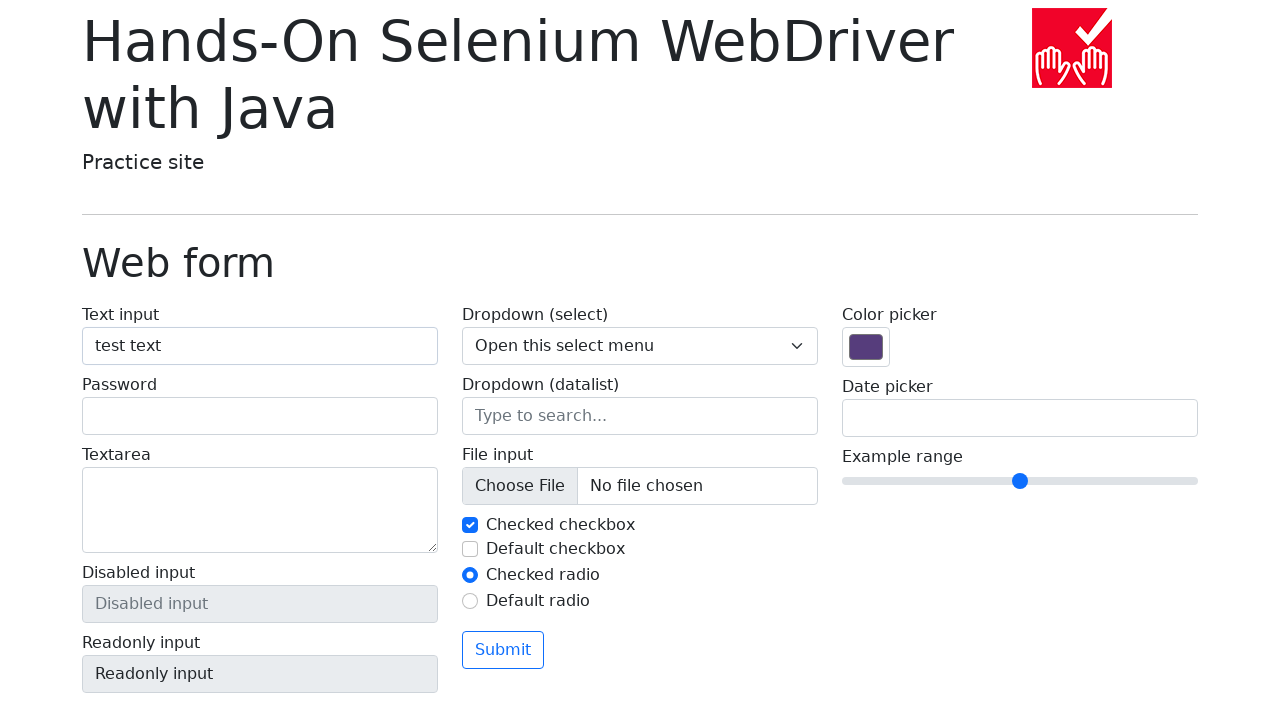

Filled password input field with 'test123' on input[name='my-password']
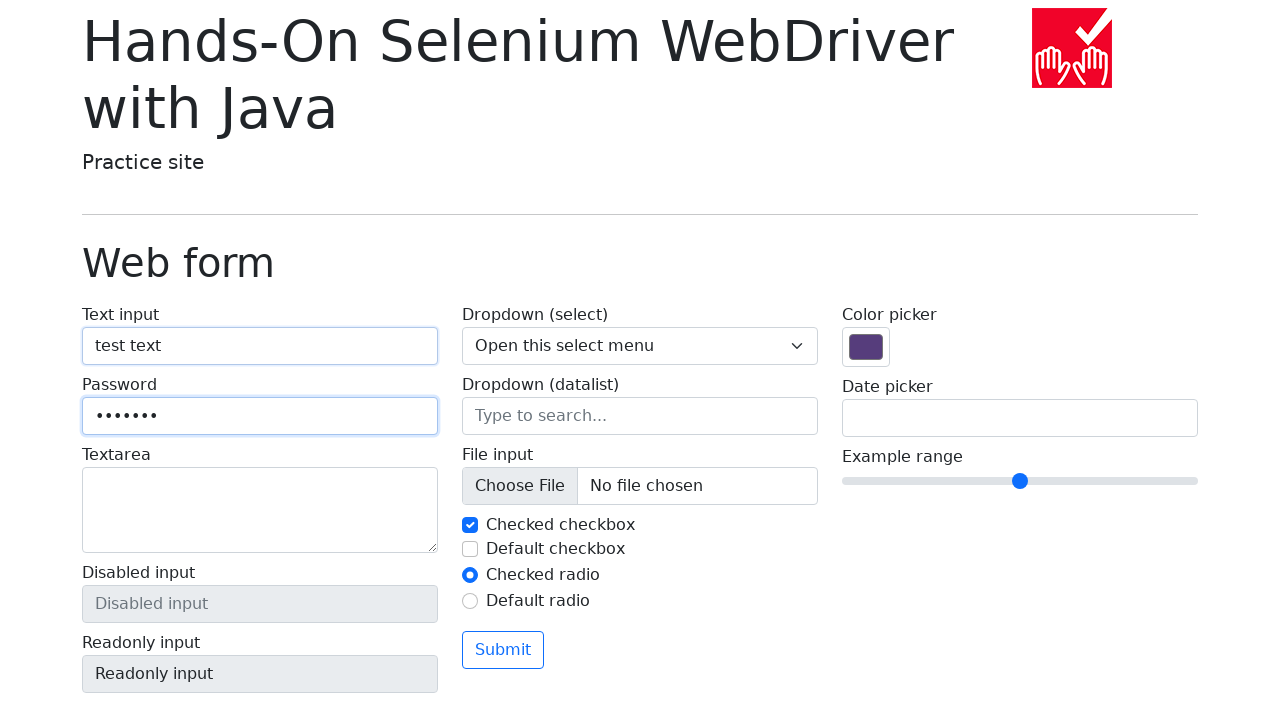

Filled textarea field with test message on textarea[name='my-textarea']
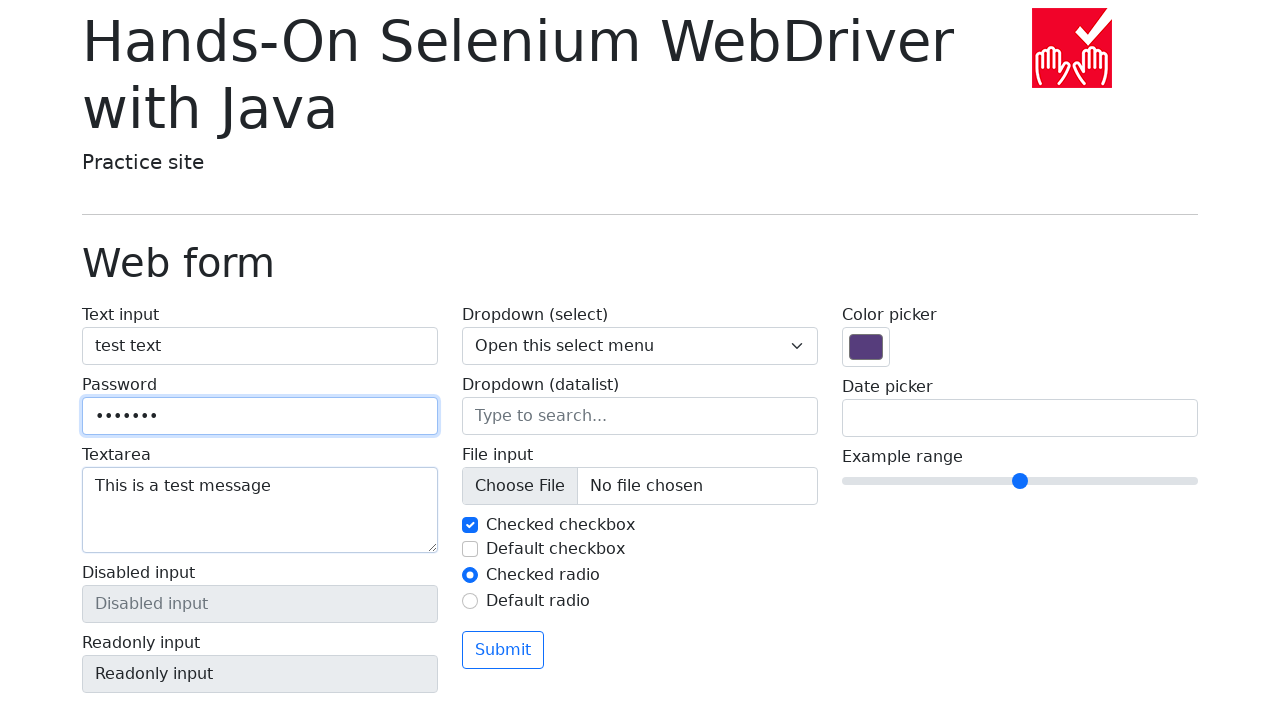

Selected option '2' from dropdown on select[name='my-select']
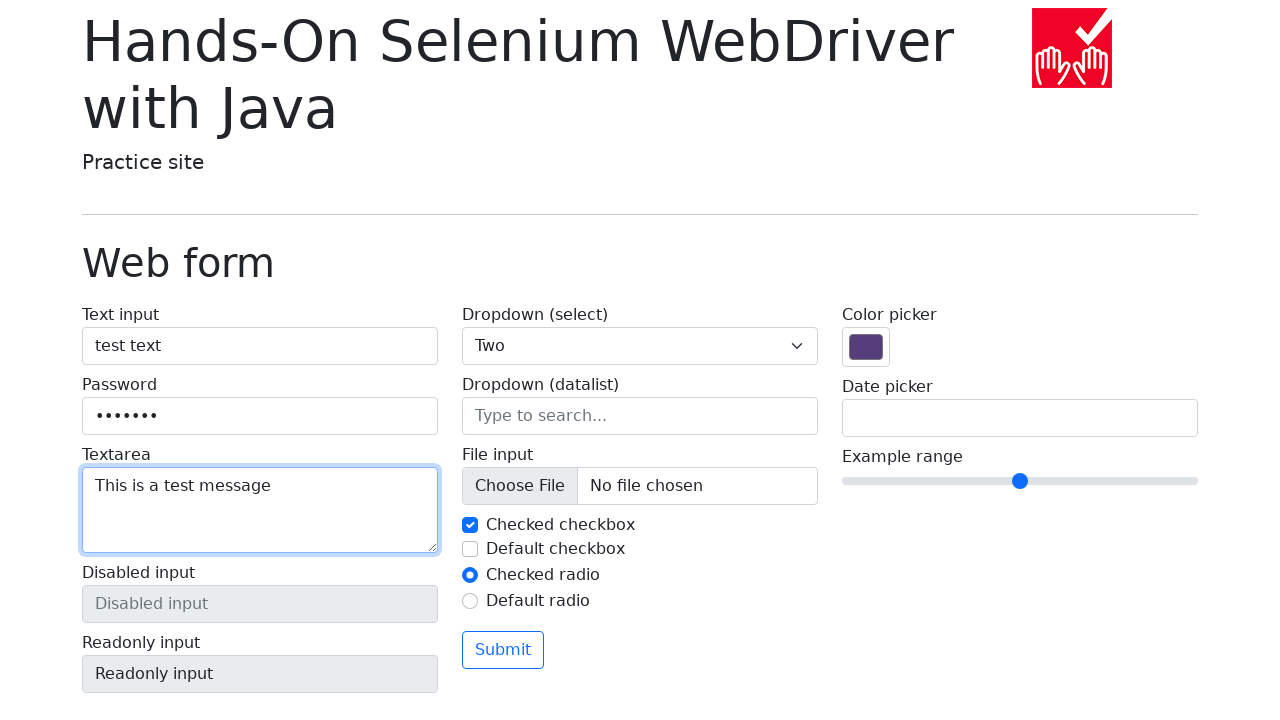

Filled datalist field with 'Chicago' on input[name='my-datalist']
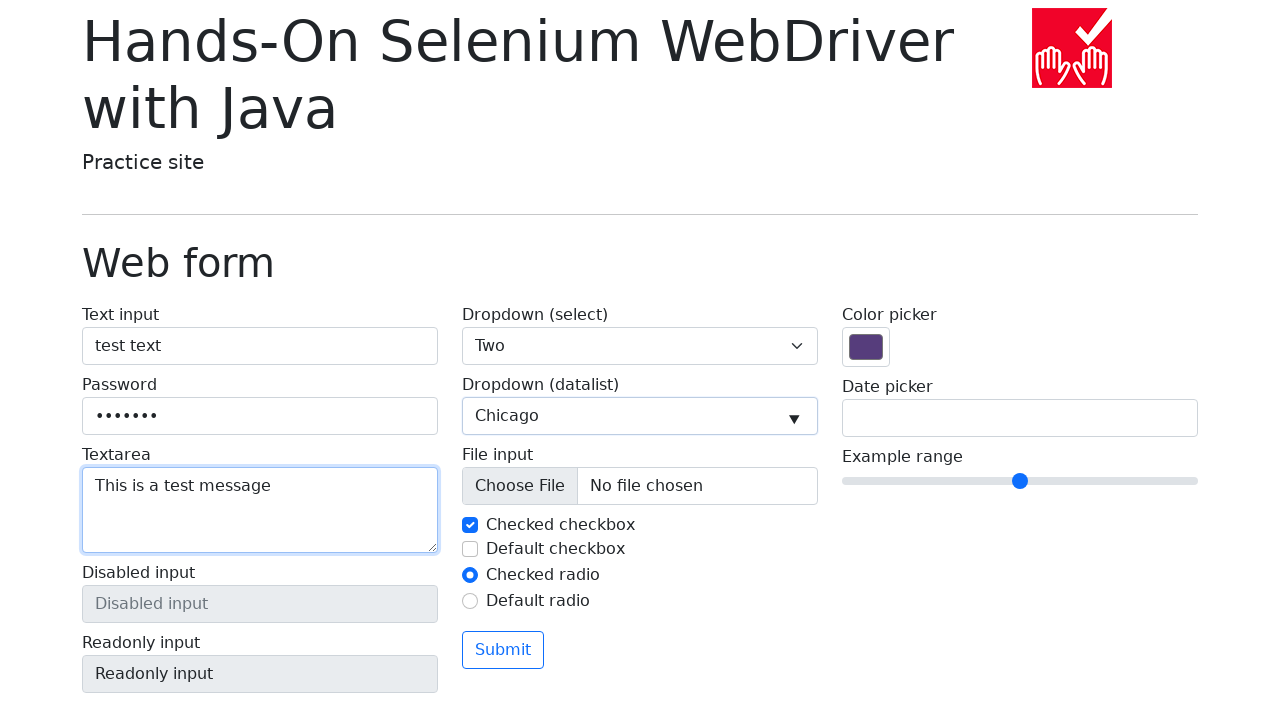

Set file upload field (no files)
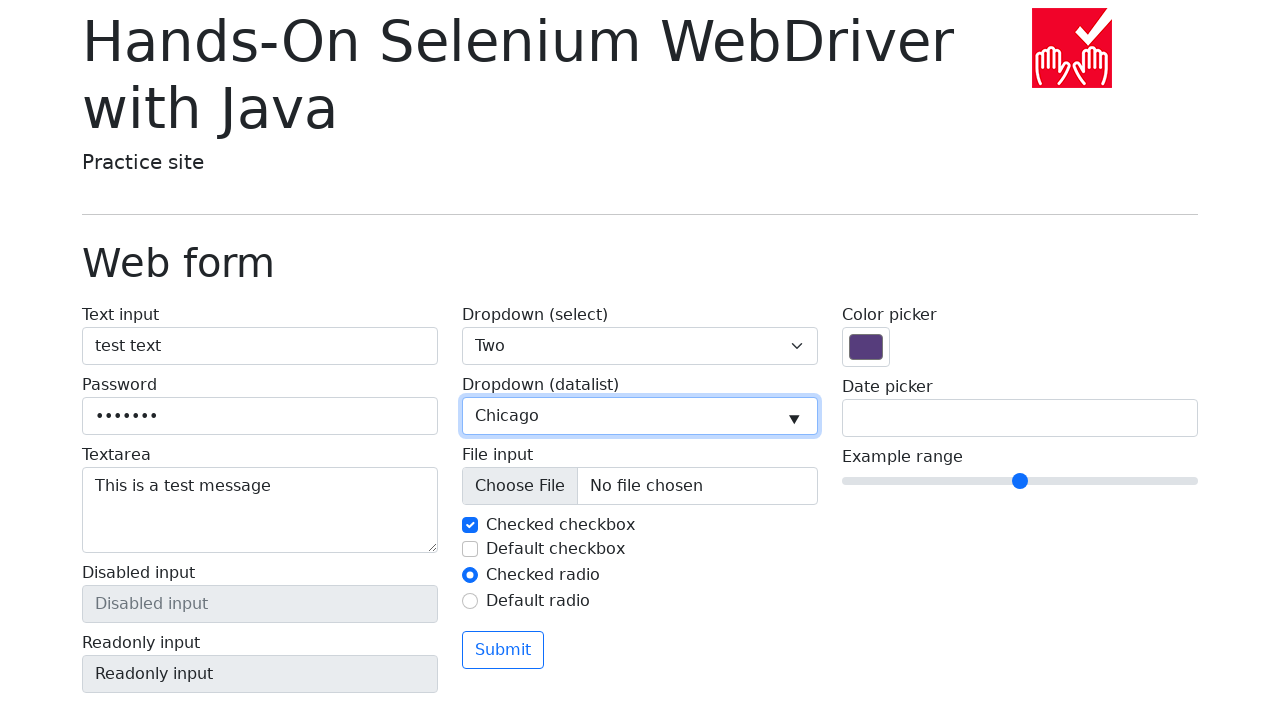

Unchecked the first checkbox at (470, 525) on input#my-check-1
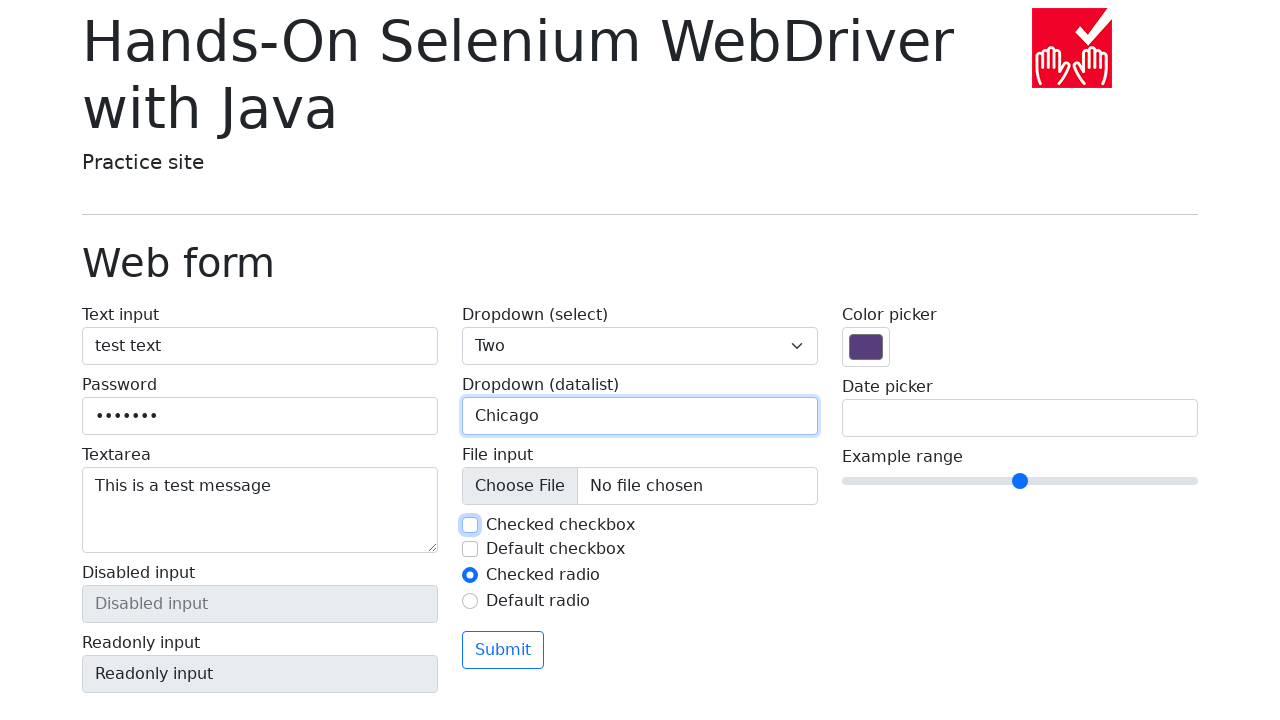

Filled date picker with '2023-05-03' on input[name='my-date']
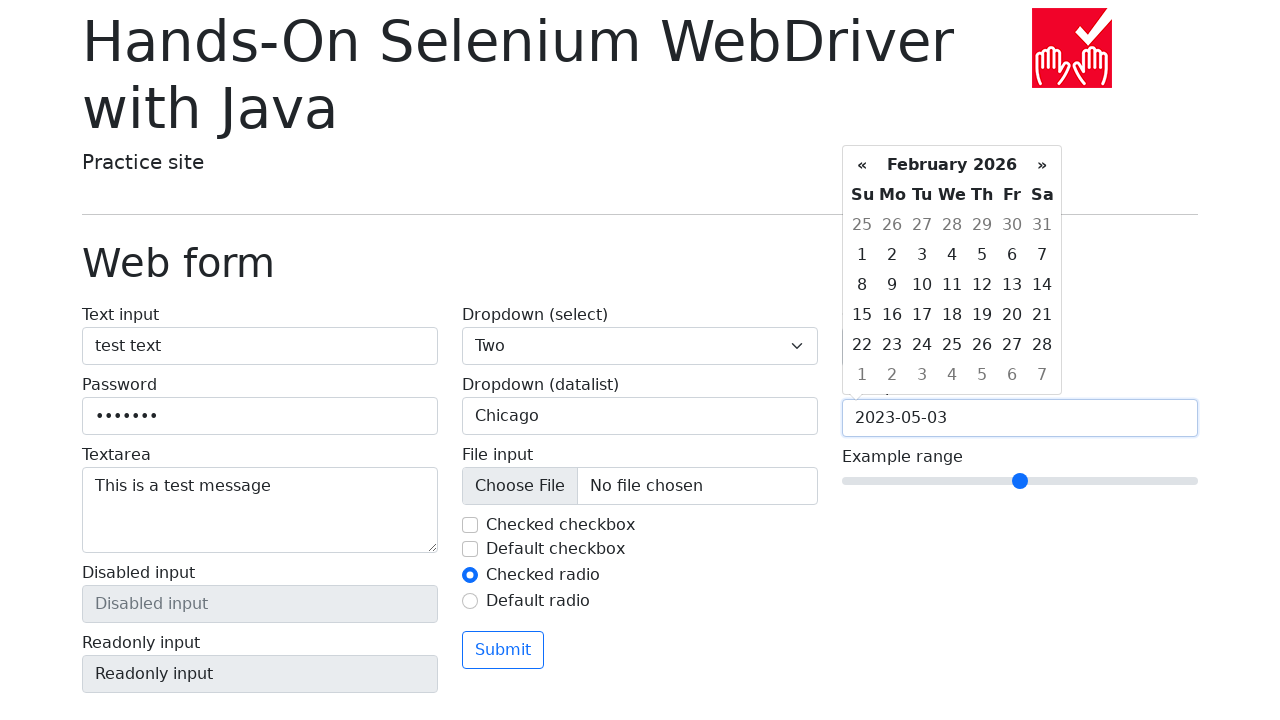

Verified range slider field exists
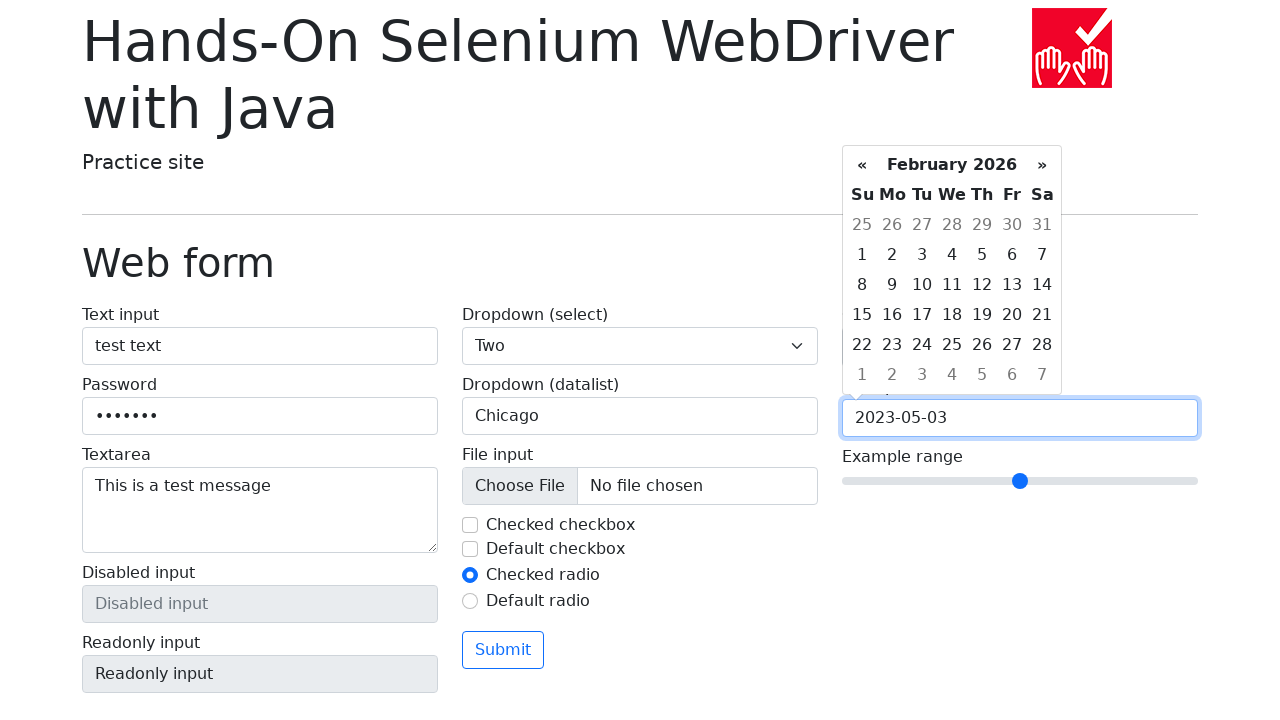

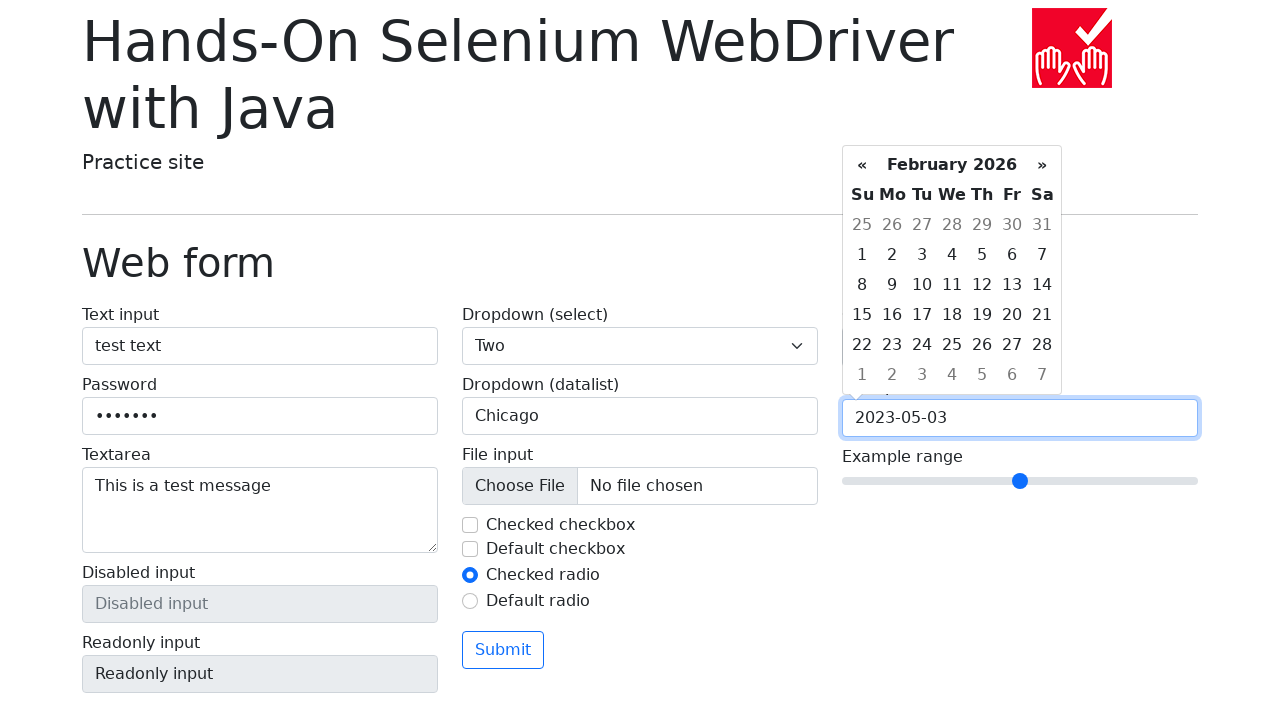